Simple navigation test that loads the Platzi homepage to verify the page loads successfully

Starting URL: https://www.platzi.com

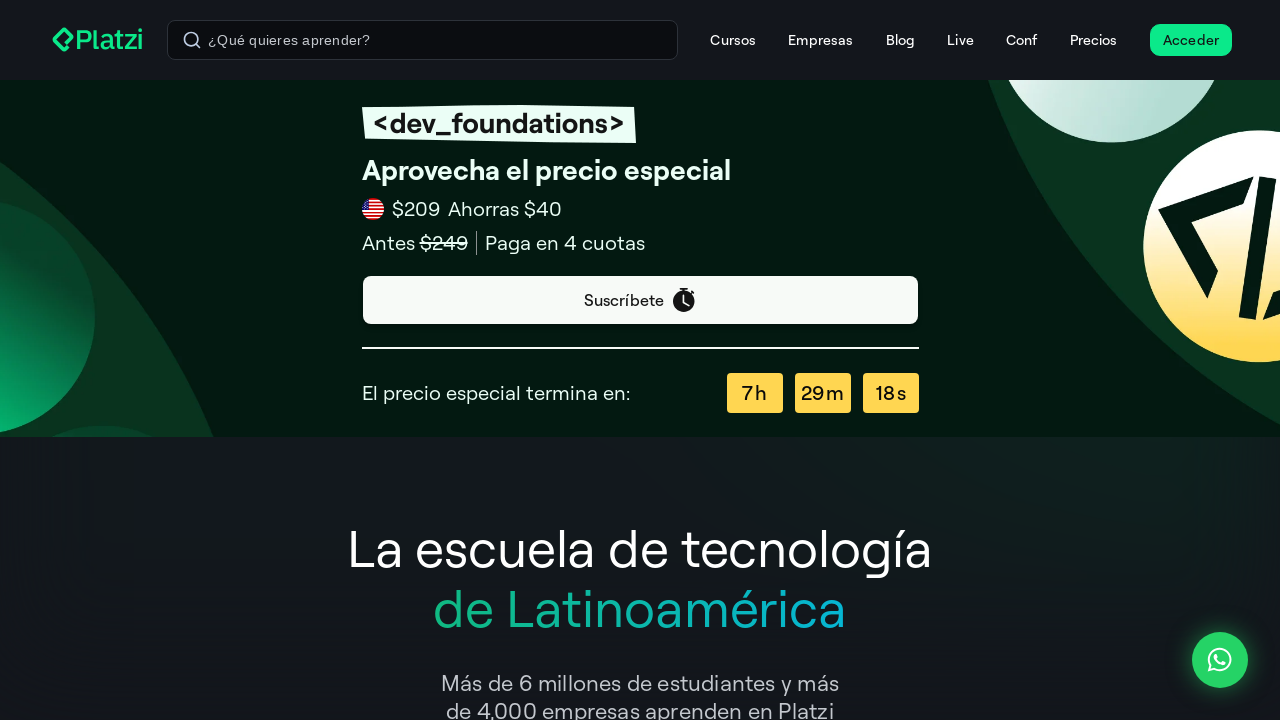

Platzi homepage loaded successfully
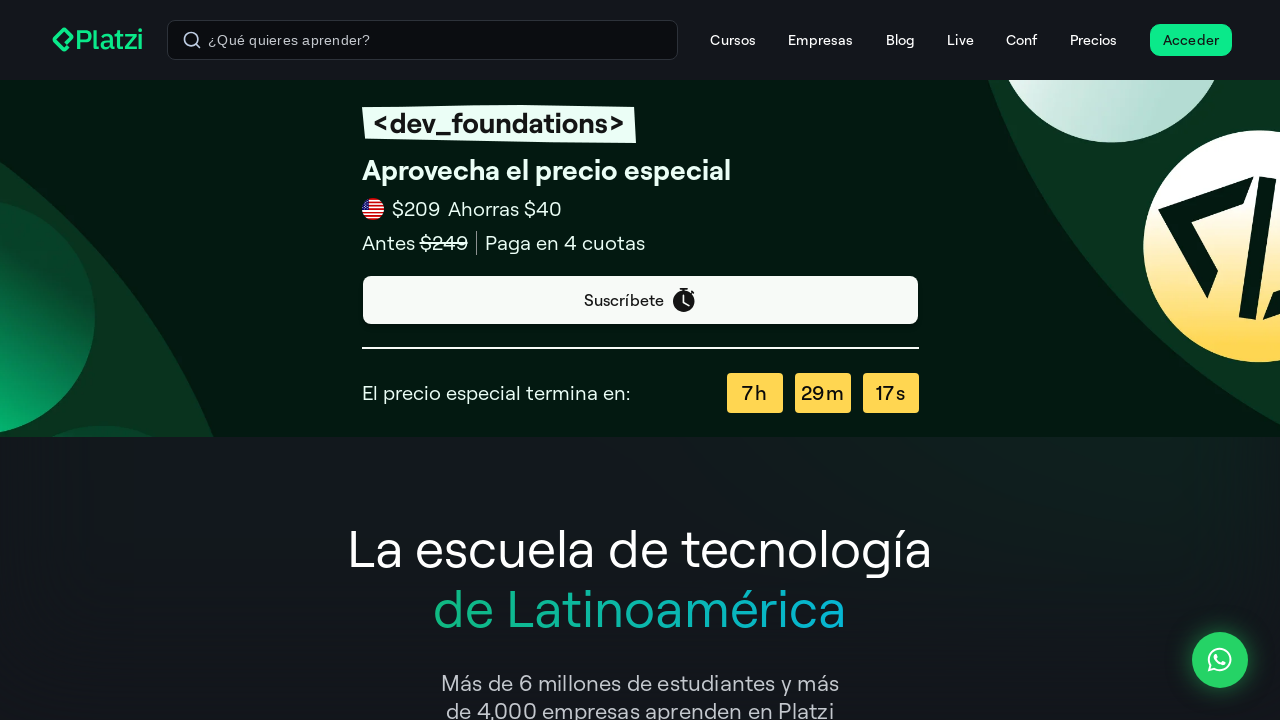

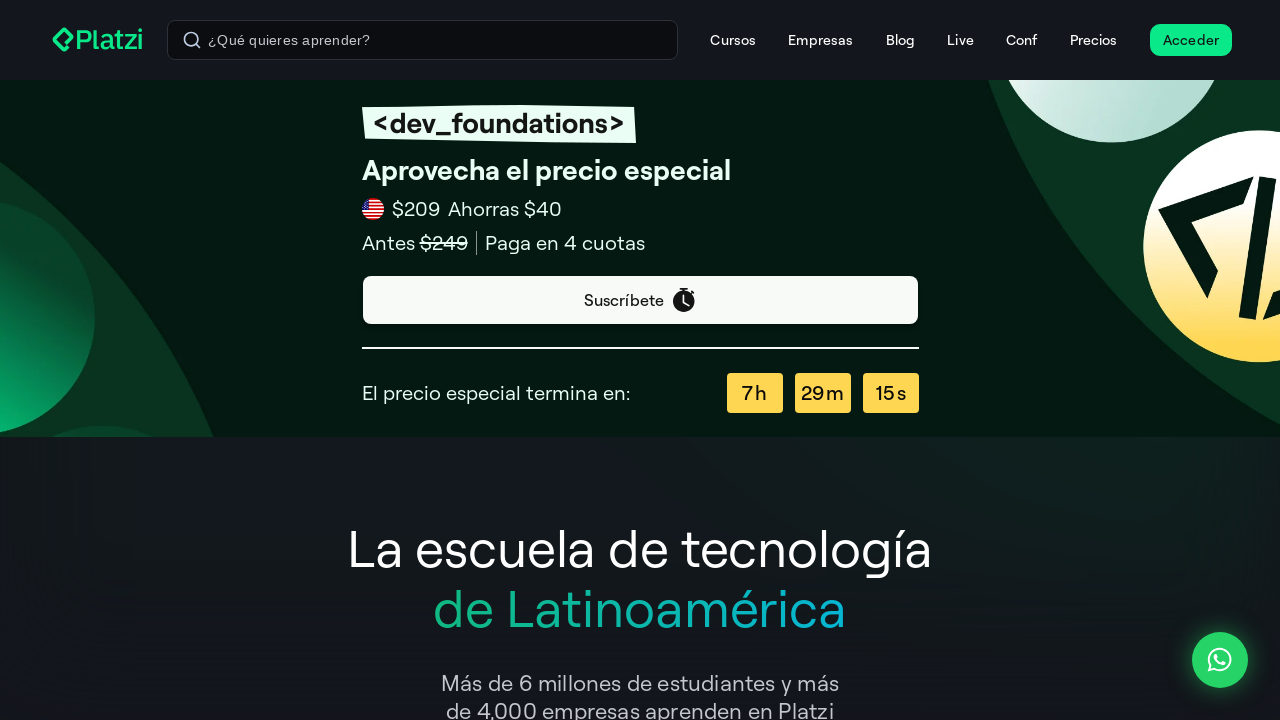